Tests mouse hover actions on various elements including labels for Indian Armed Forces and Student, then clicks on the Check-In element

Starting URL: https://rahulshettyacademy.com/dropdownsPractise/#

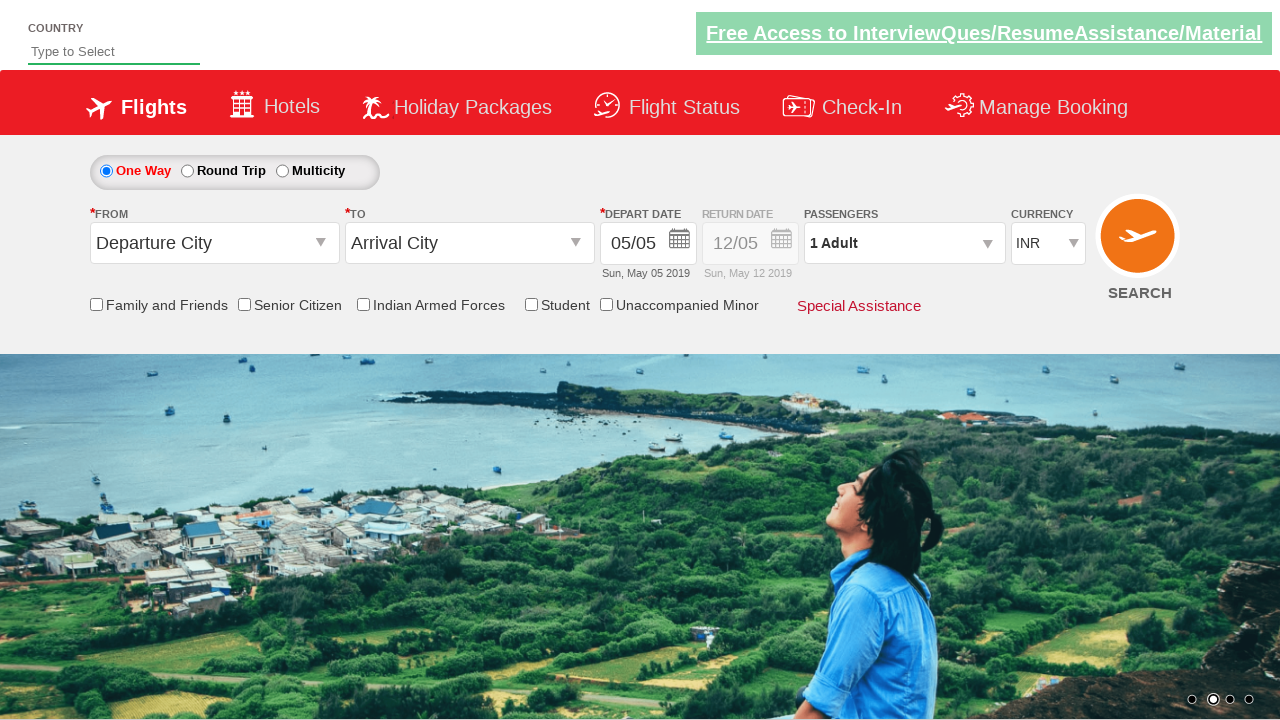

Hovered over Indian Armed Forces label at (438, 306) on xpath=//label[contains(text(),'Indian Armed Forces')]
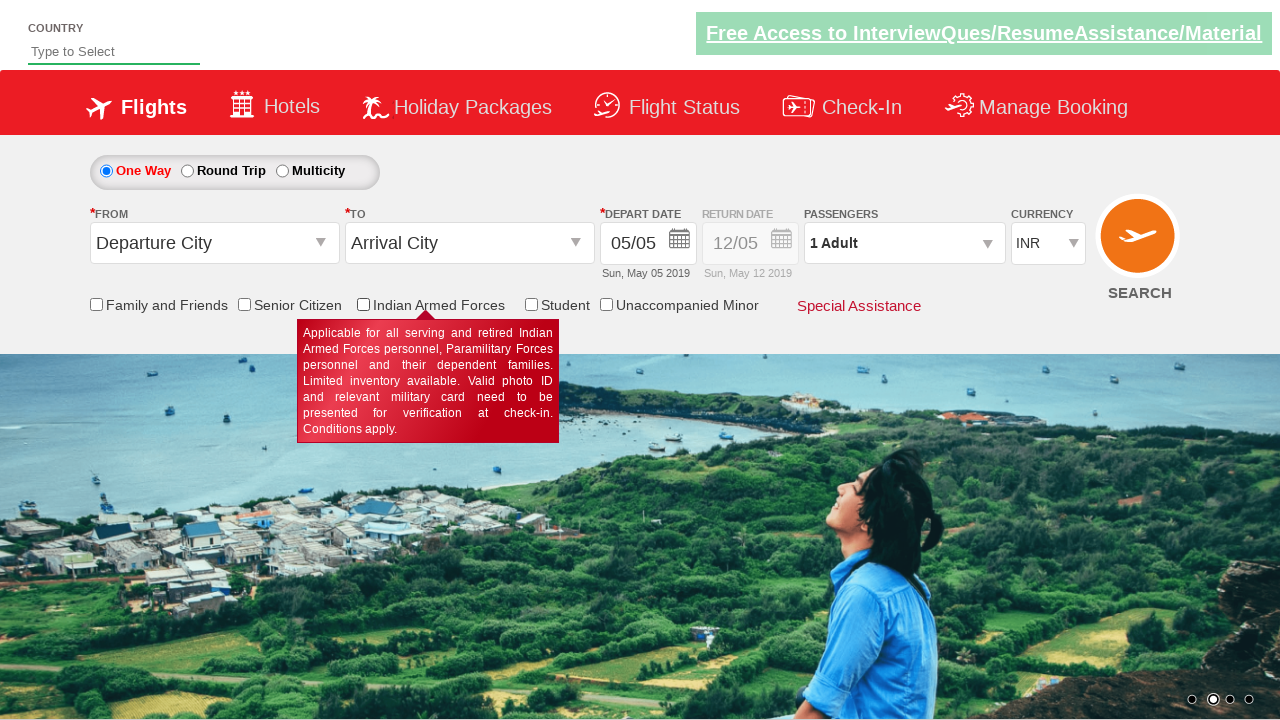

Waited 2 seconds for visual effect
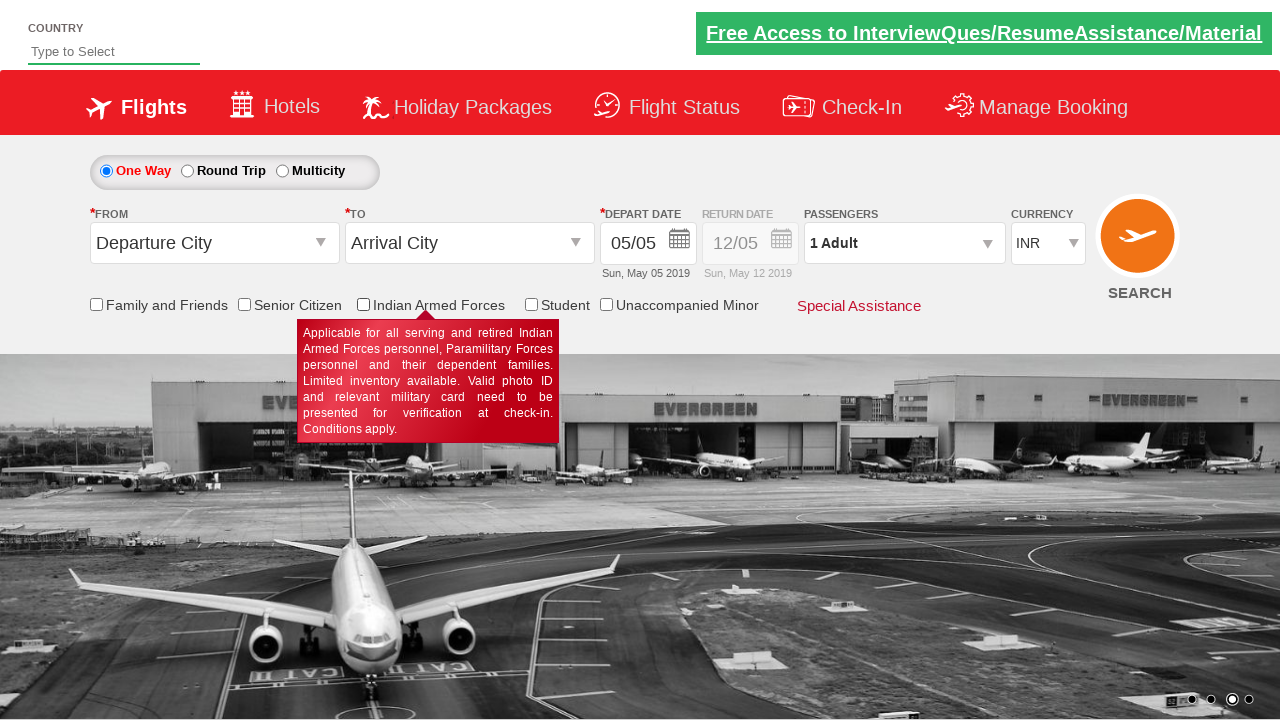

Hovered over Student label at (565, 306) on xpath=//label[contains(text(),'Student')]
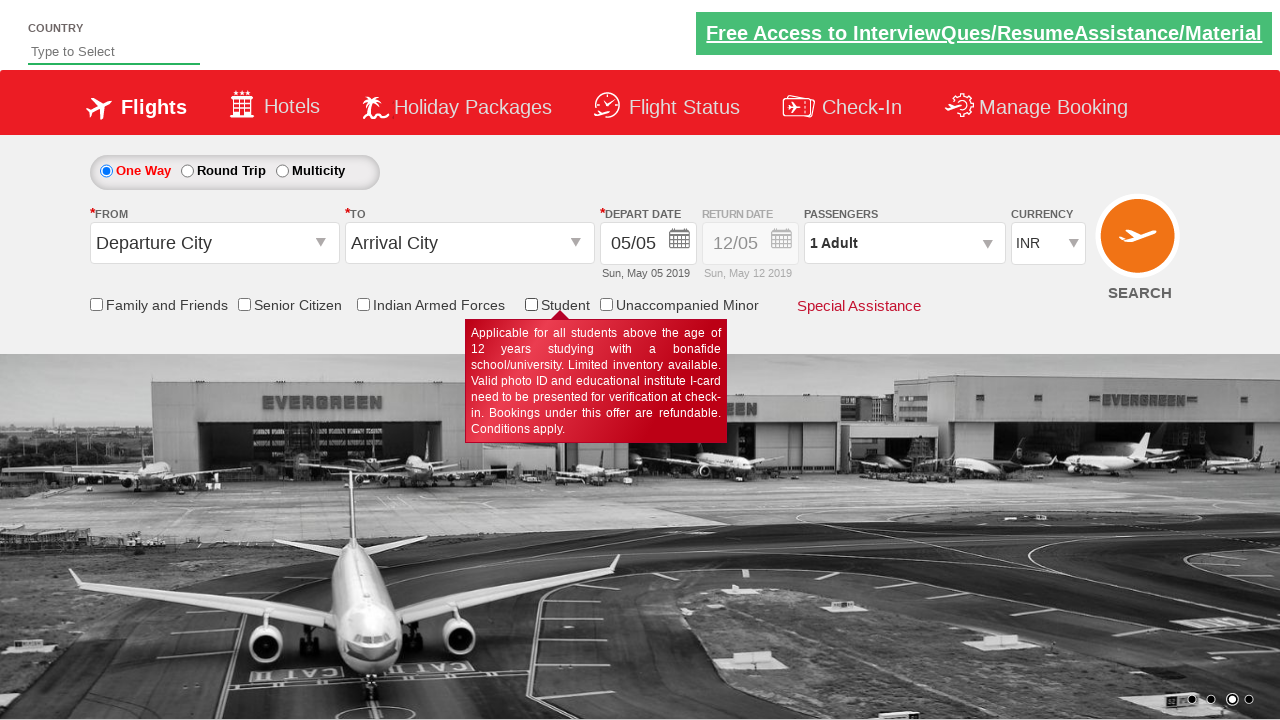

Waited 2 seconds for visual effect
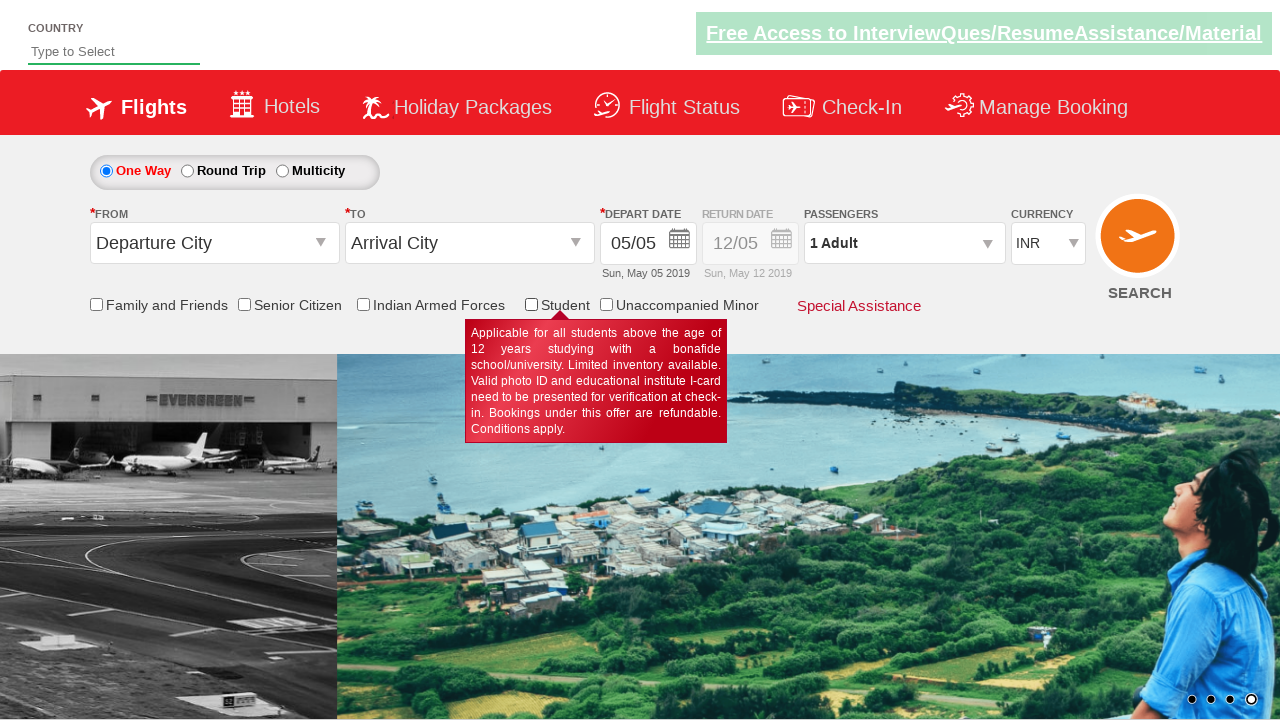

Hovered over Check-In element at (862, 111) on xpath=//span[contains(text(),'Check-In')]
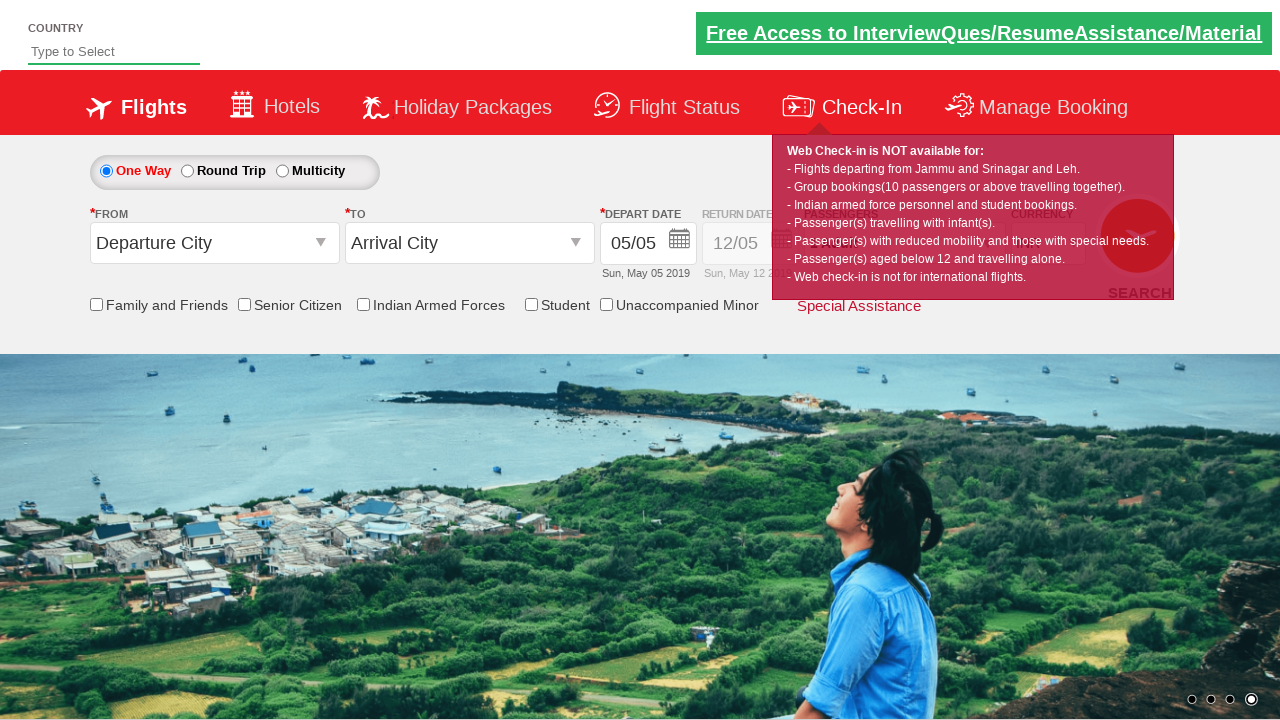

Clicked on Check-In element at (862, 111) on xpath=//span[contains(text(),'Check-In')]
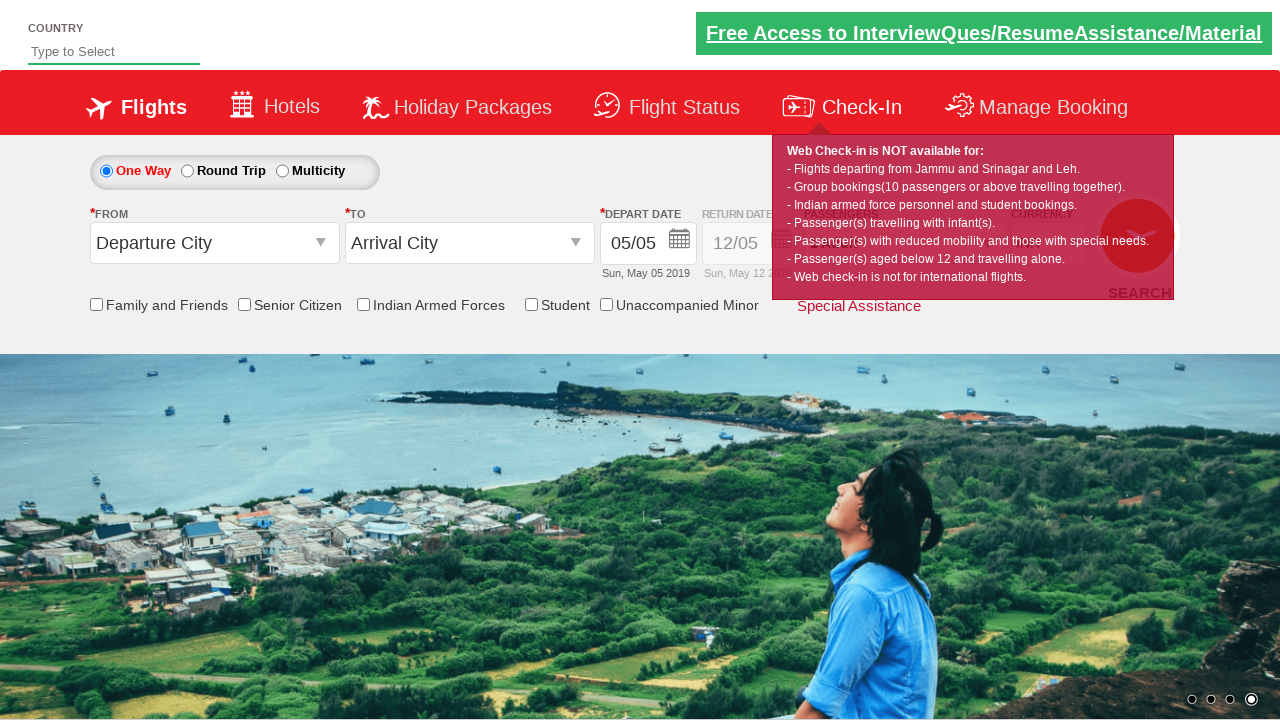

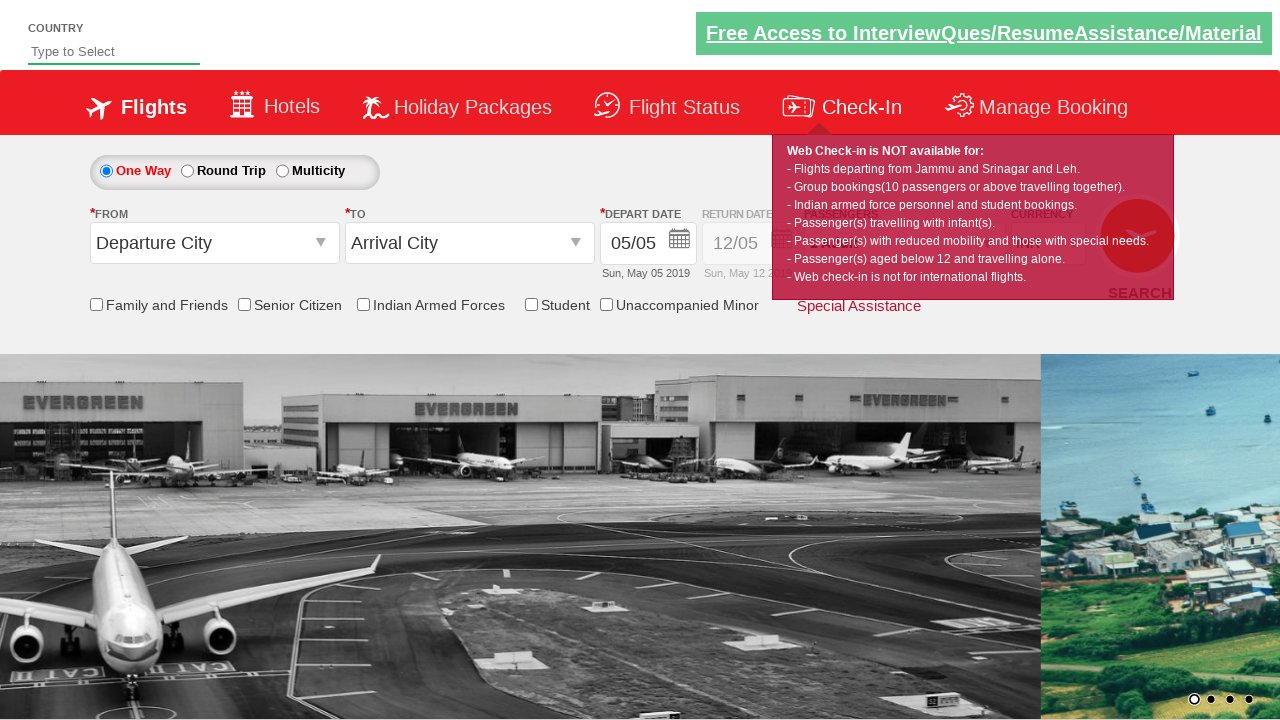